Tests that all text box fields (name, email, current address, permanent address) are filled correctly and displayed in the output section after form submission.

Starting URL: https://demoqa.com/text-box

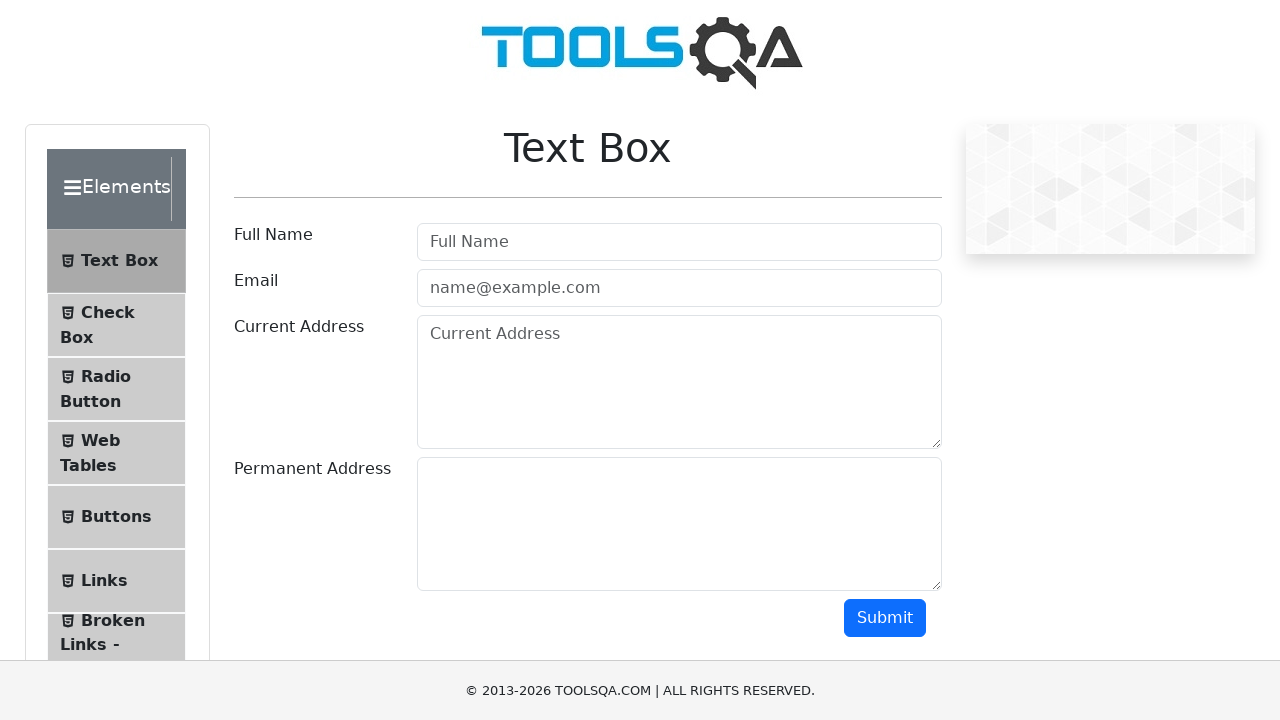

Filled userName field with 'Jon Doe' on #userName
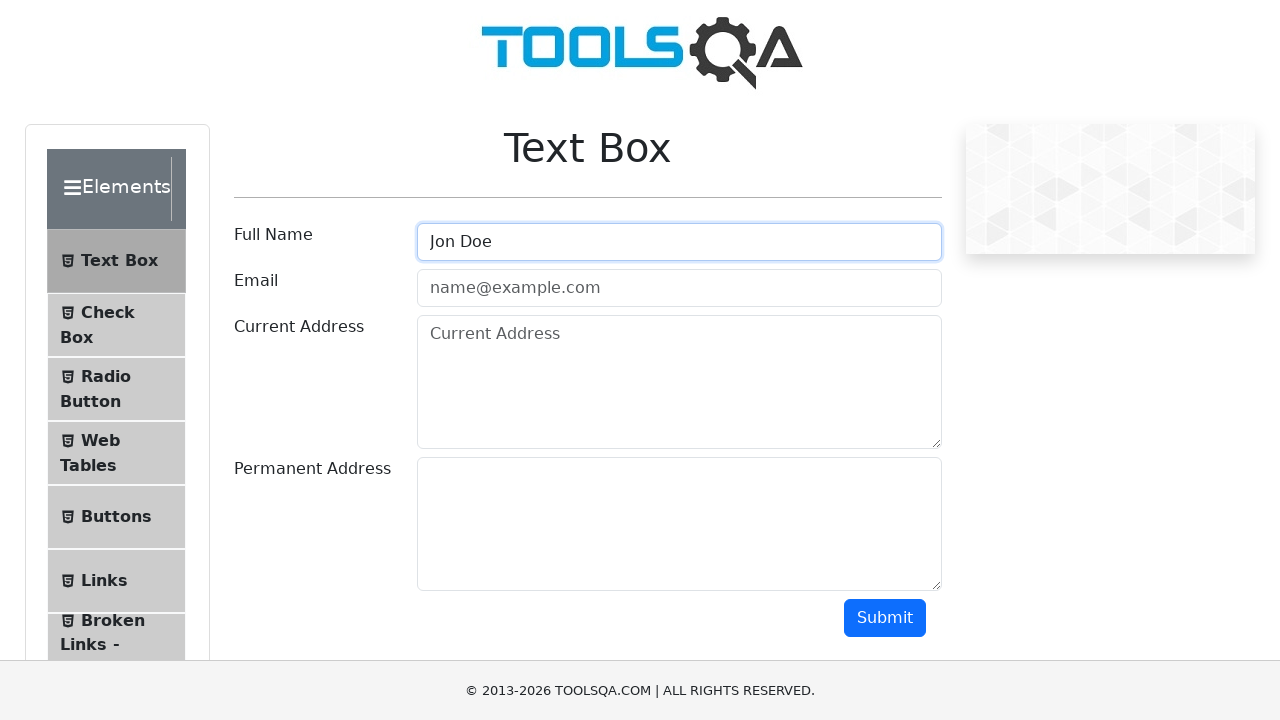

Filled userEmail field with 'john.doe@example.com' on #userEmail
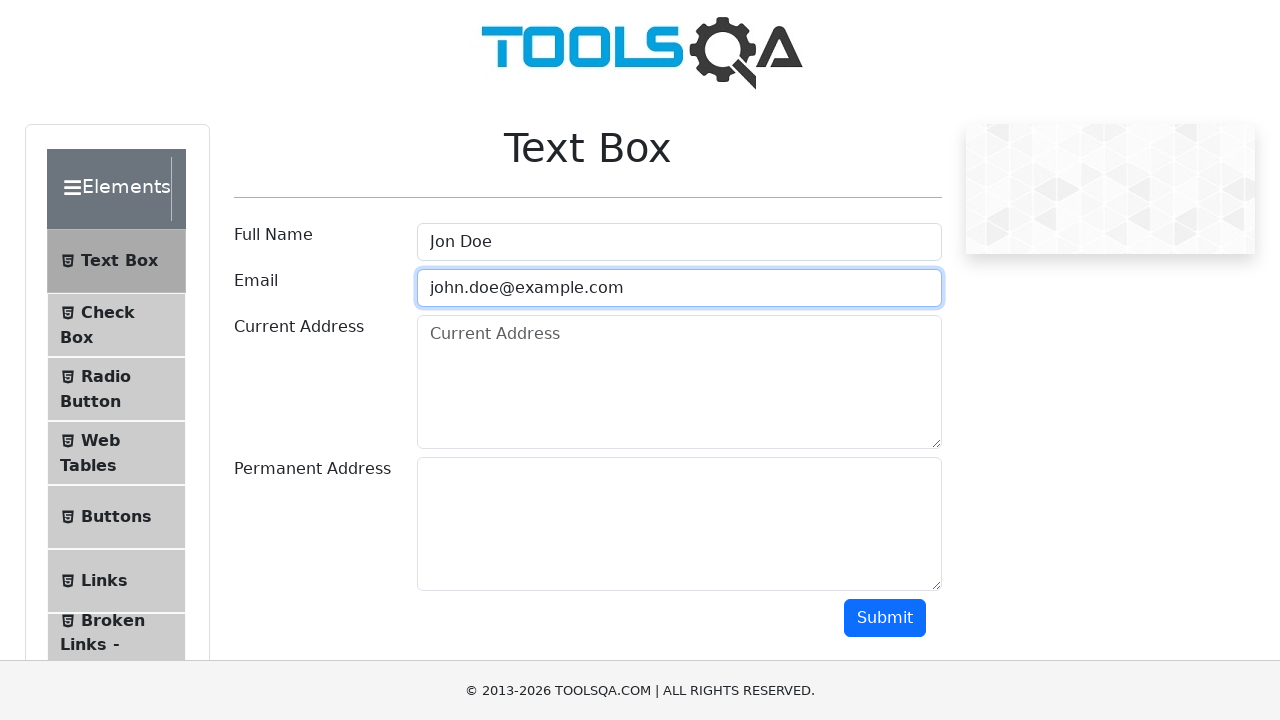

Filled currentAddress field with '123 Main St, New York, NY' on #currentAddress
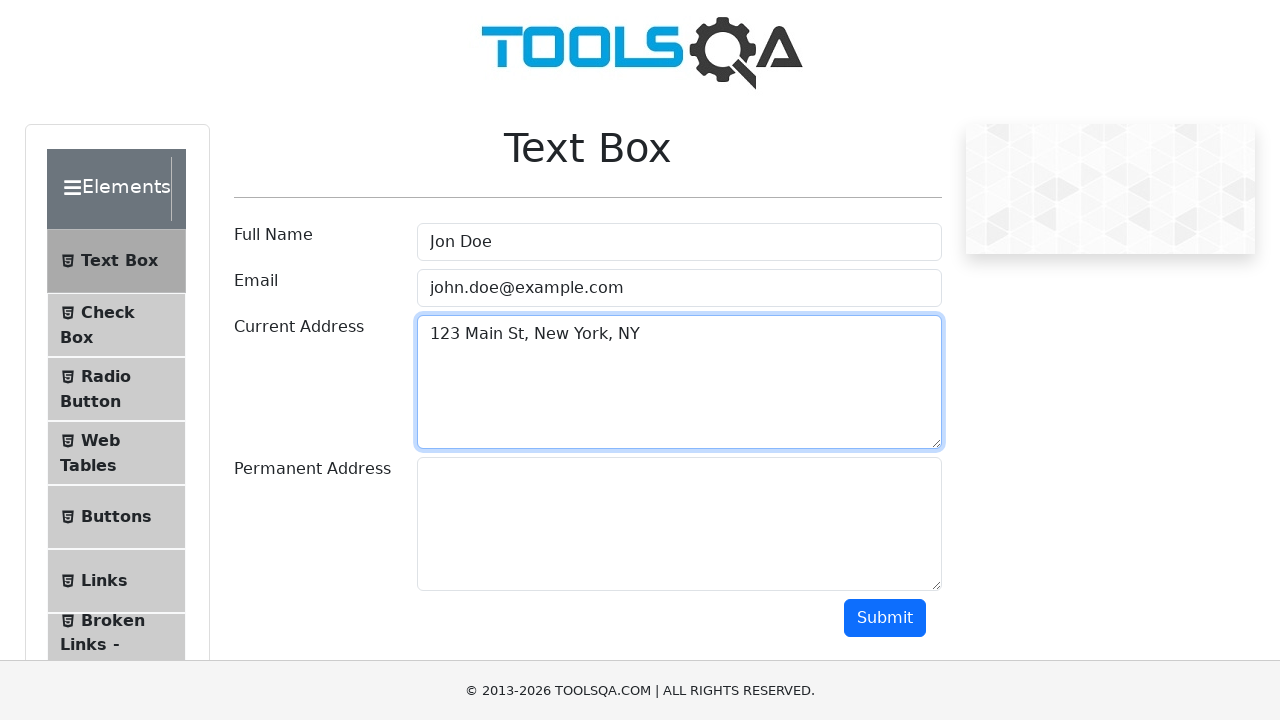

Filled permanentAddress field with '456 Elm St, New York, NY' on #permanentAddress
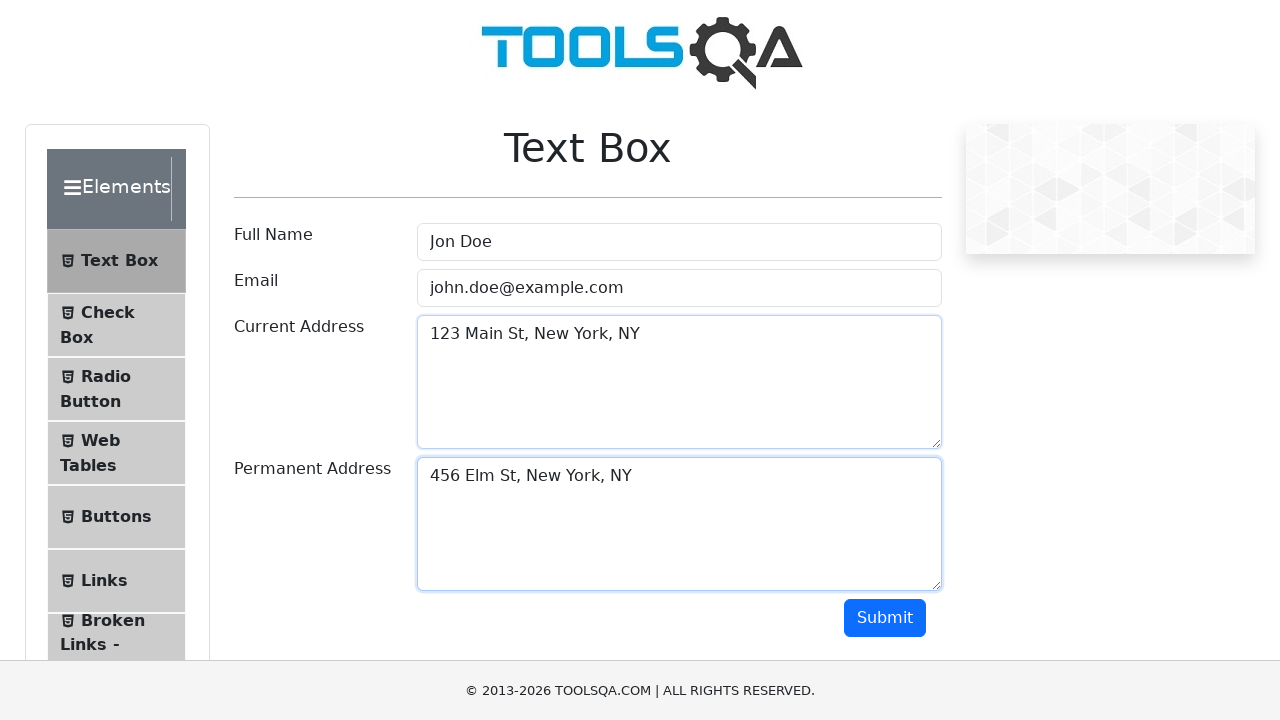

Clicked submit button to submit the form at (885, 618) on #submit
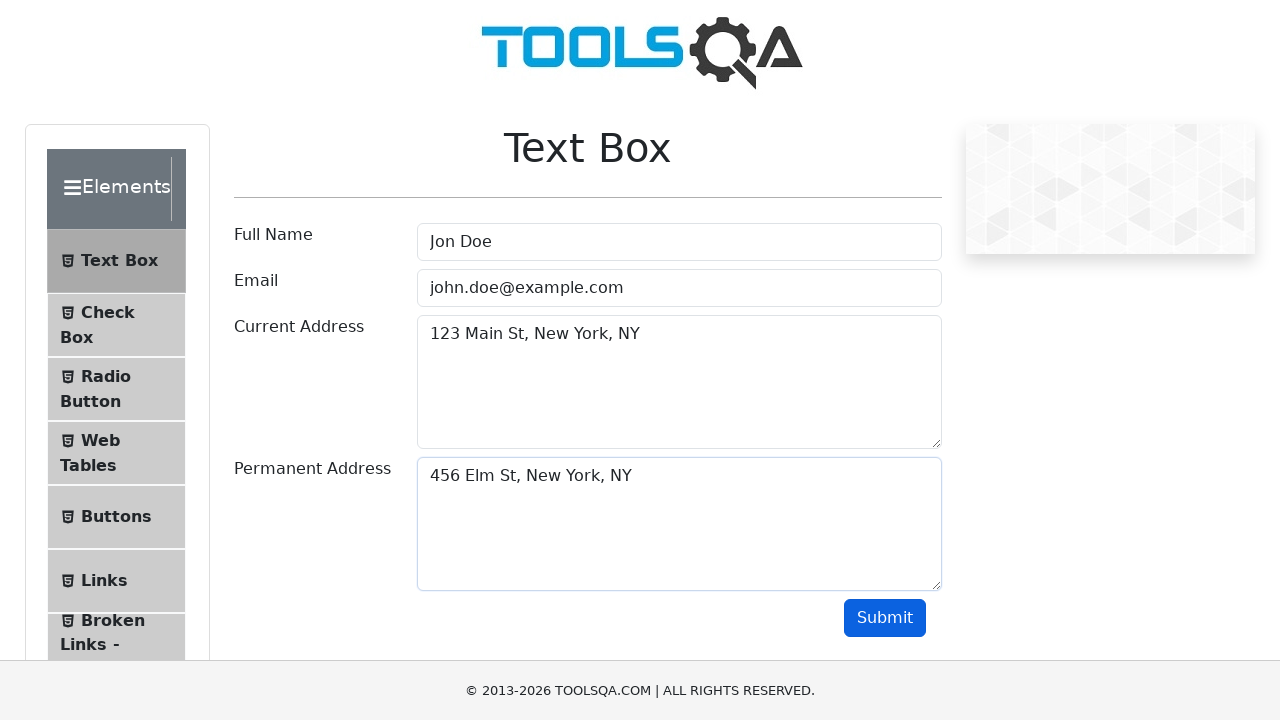

Output section became visible after form submission
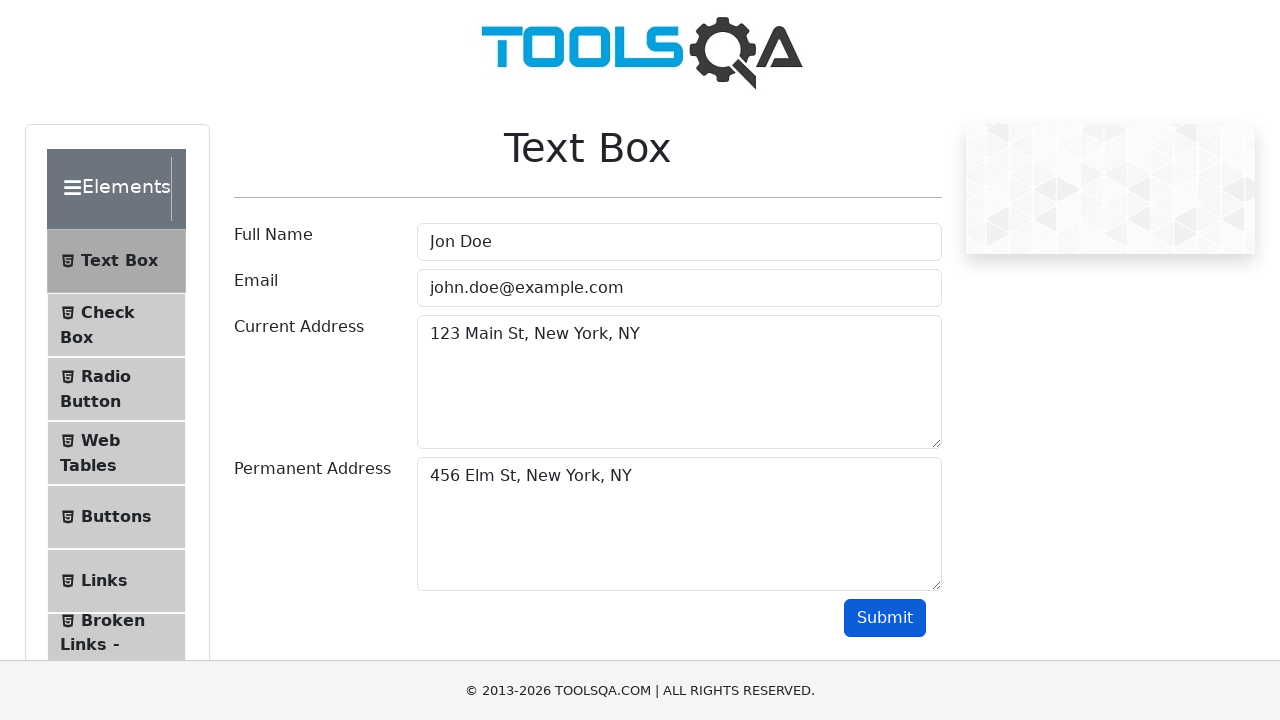

Verified that output field is visible with submitted data
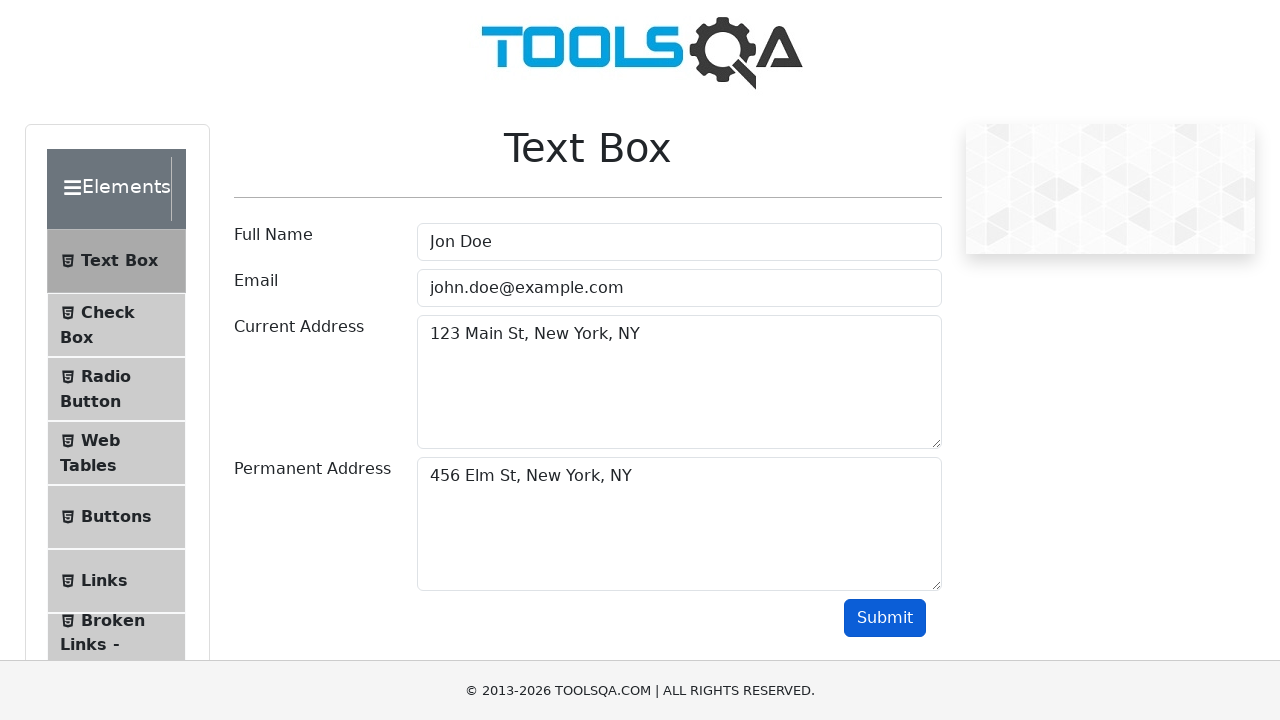

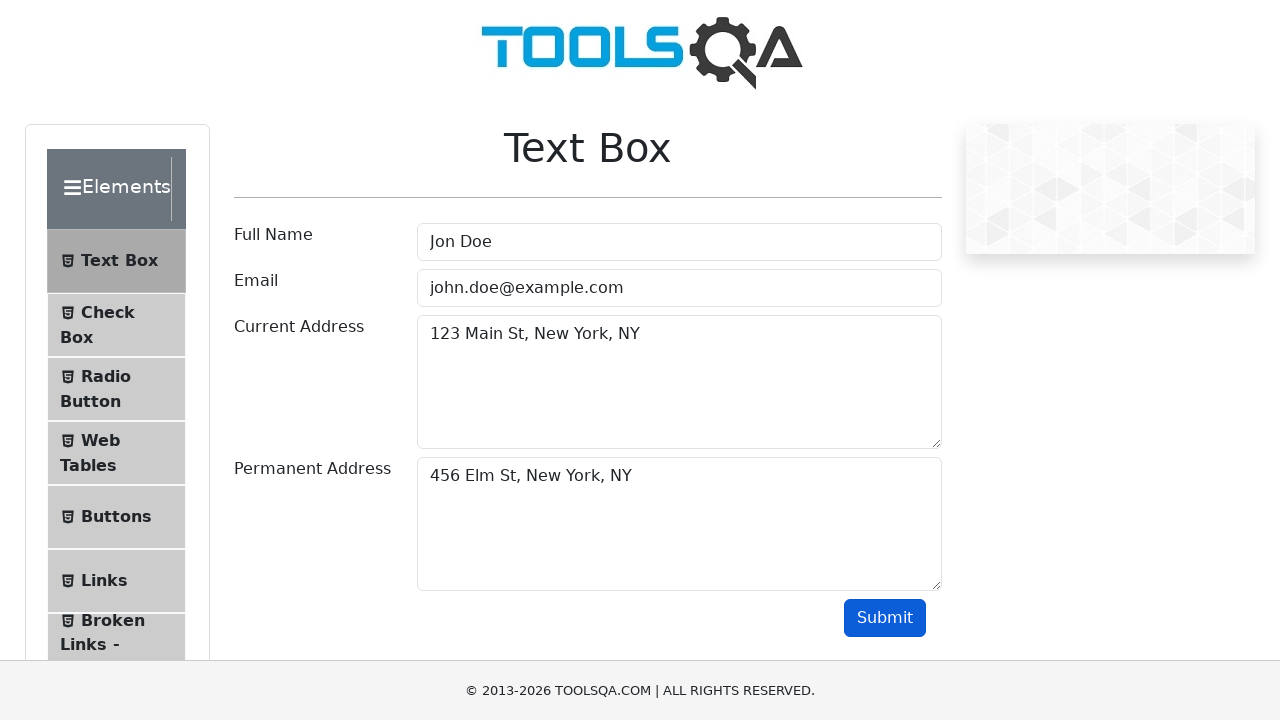